Navigates to an automation practice page and interacts with a web table by counting rows and columns, and extracting text from specific table cells

Starting URL: https://rahulshettyacademy.com/AutomationPractice/

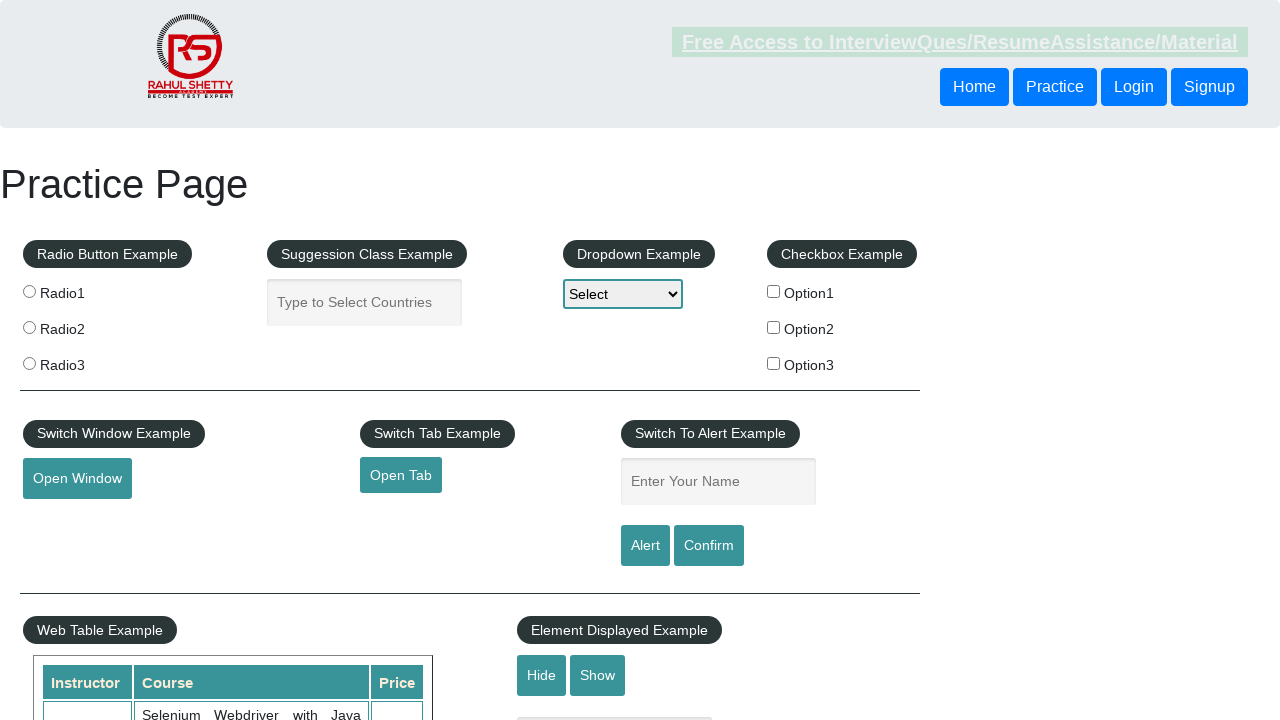

Waited for table#product to be present on the page
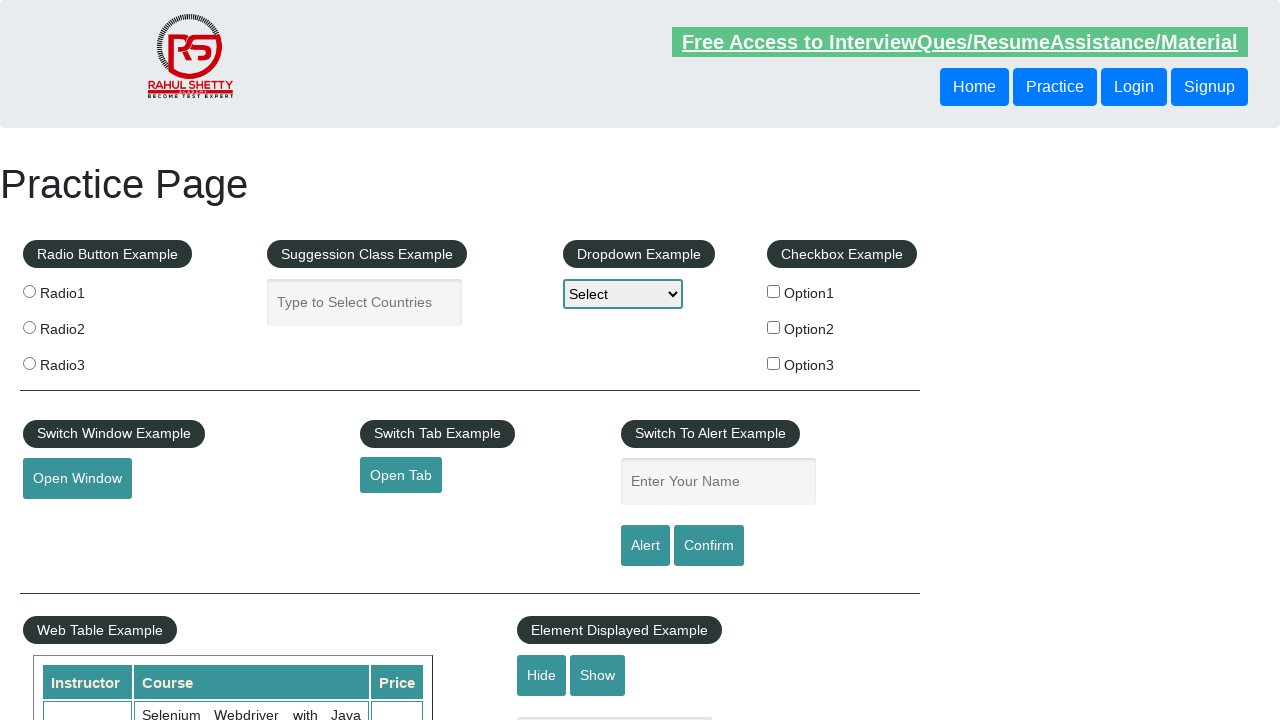

Retrieved all row elements from the product table
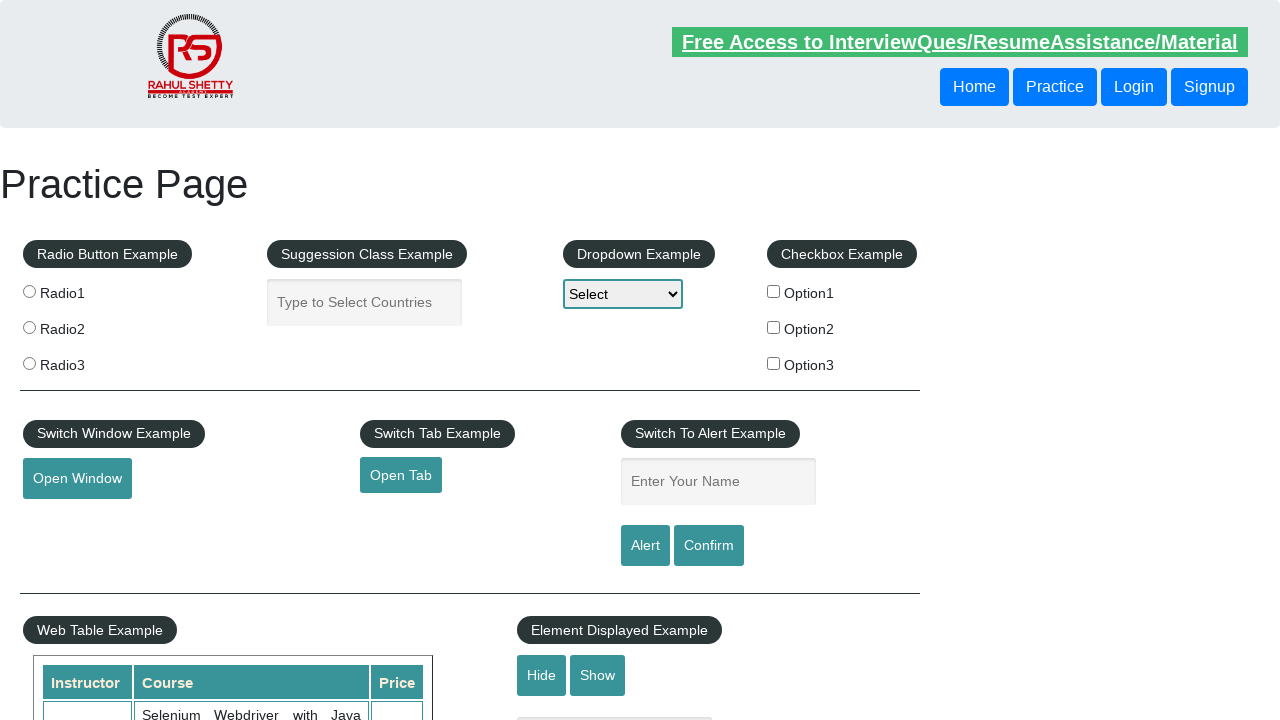

Counted table rows: 11 rows found
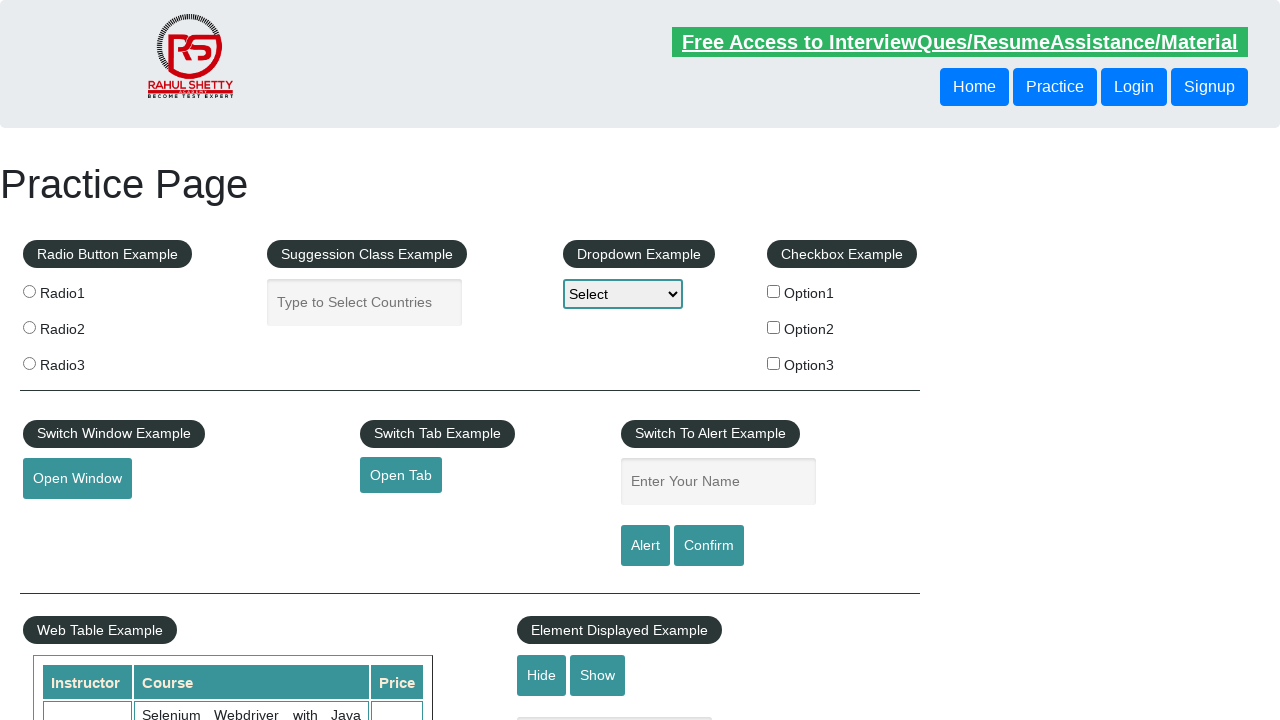

Retrieved all column elements from the second row of the product table
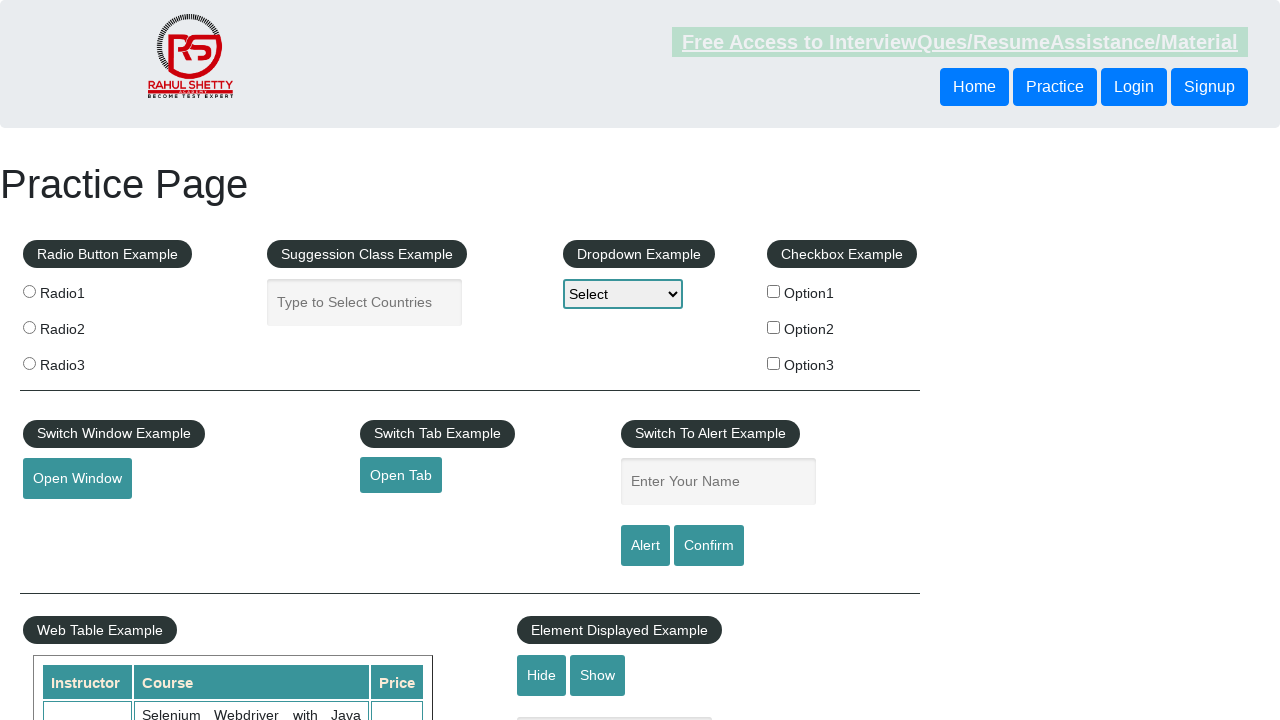

Counted table columns: 3 columns found
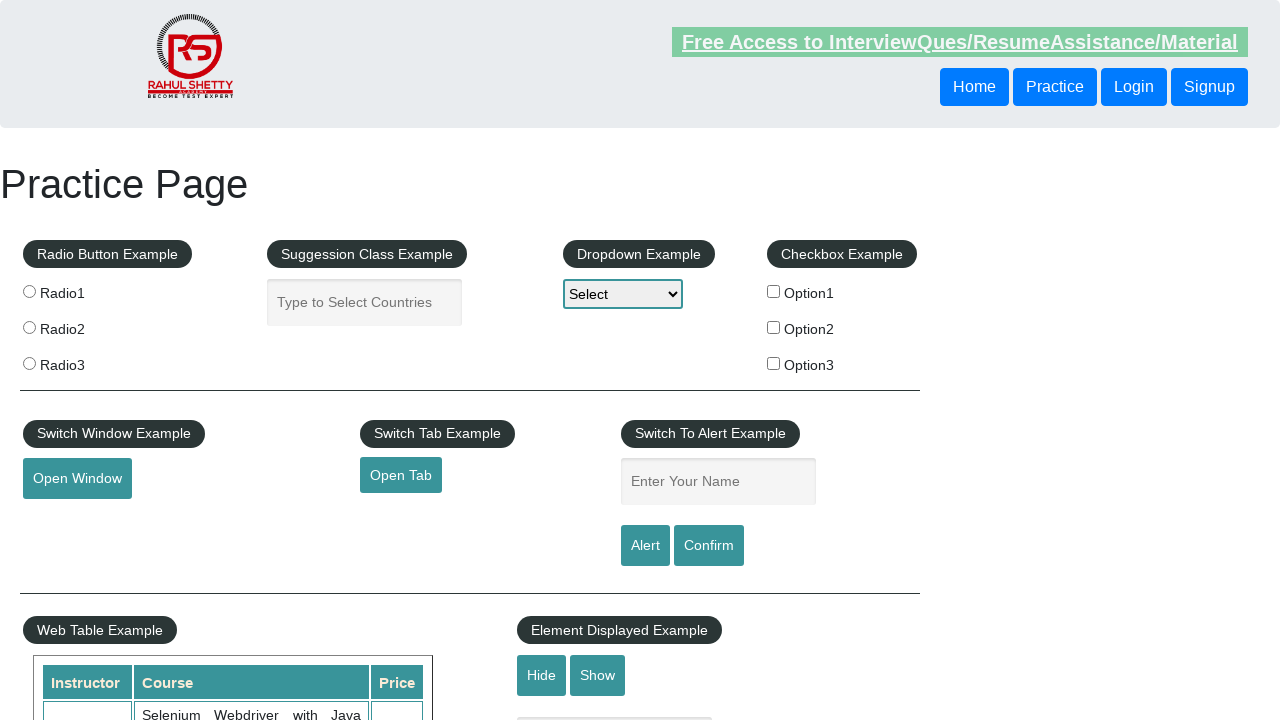

Retrieved all column elements from the third row of the product table
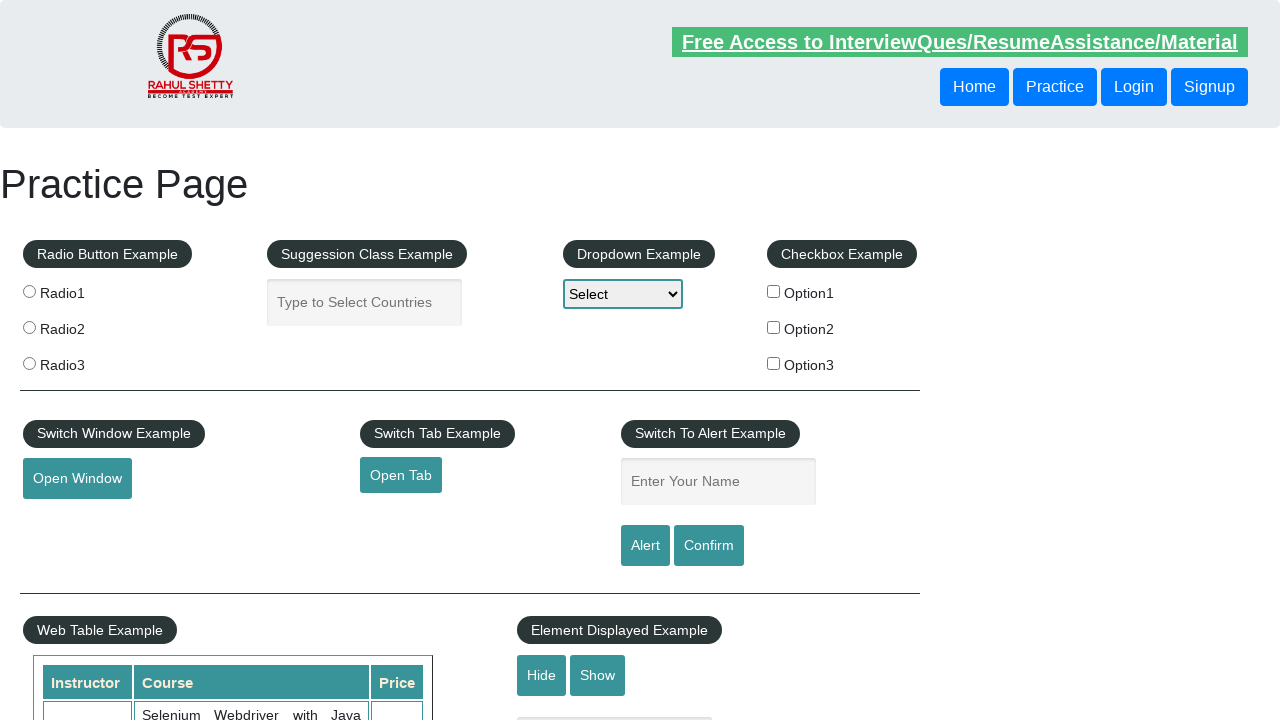

Extracted text from column 1 in third row: Rahul Shetty
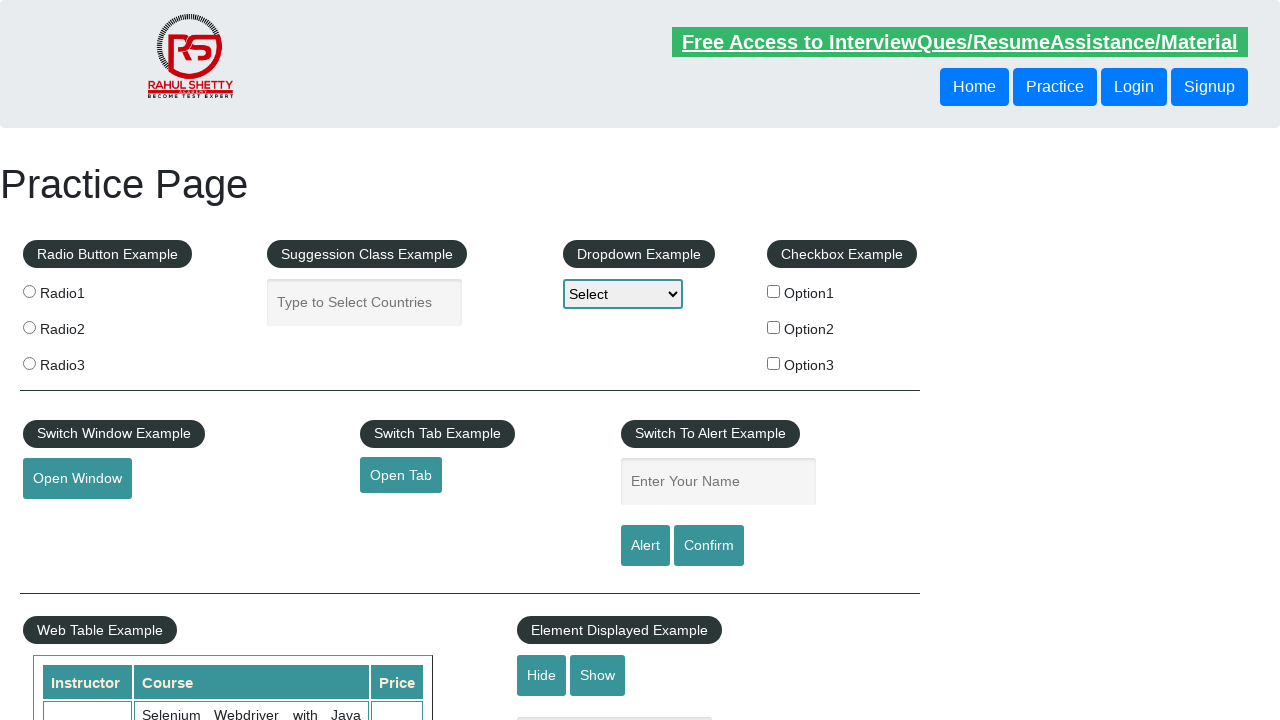

Extracted text from column 2 in third row: Learn SQL in Practical + Database Testing from Scratch
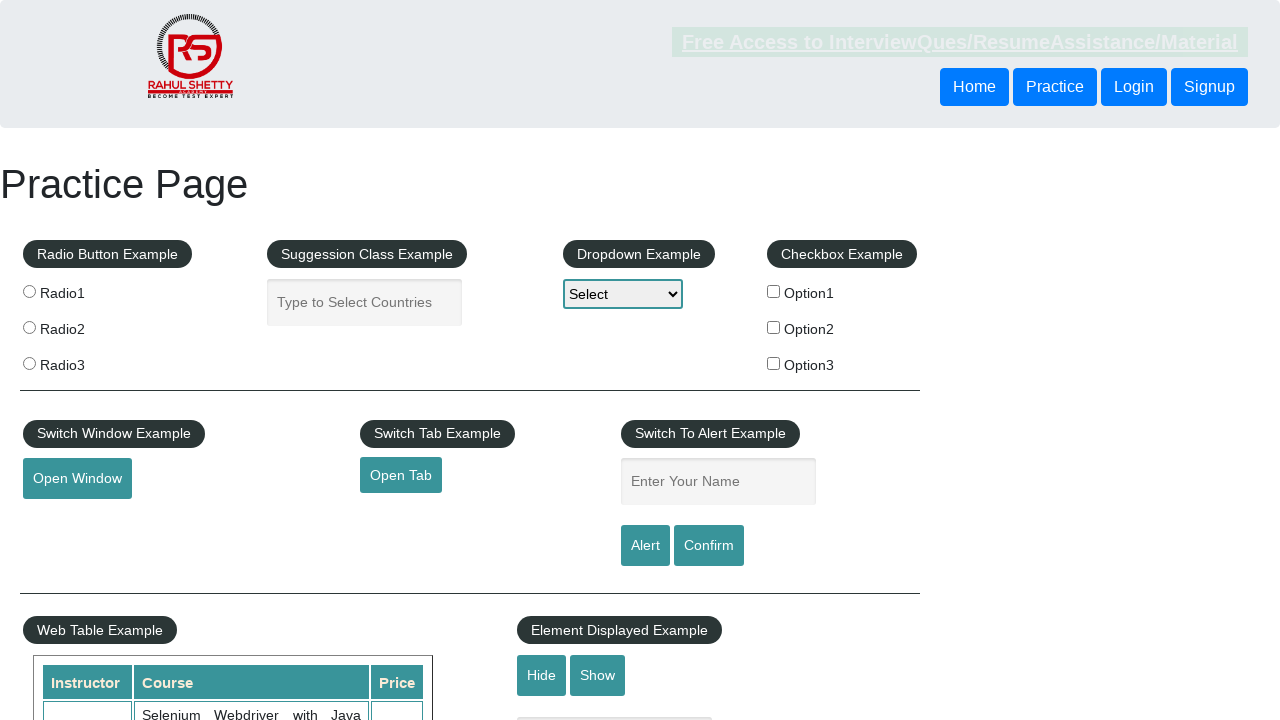

Extracted text from column 3 in third row: 25
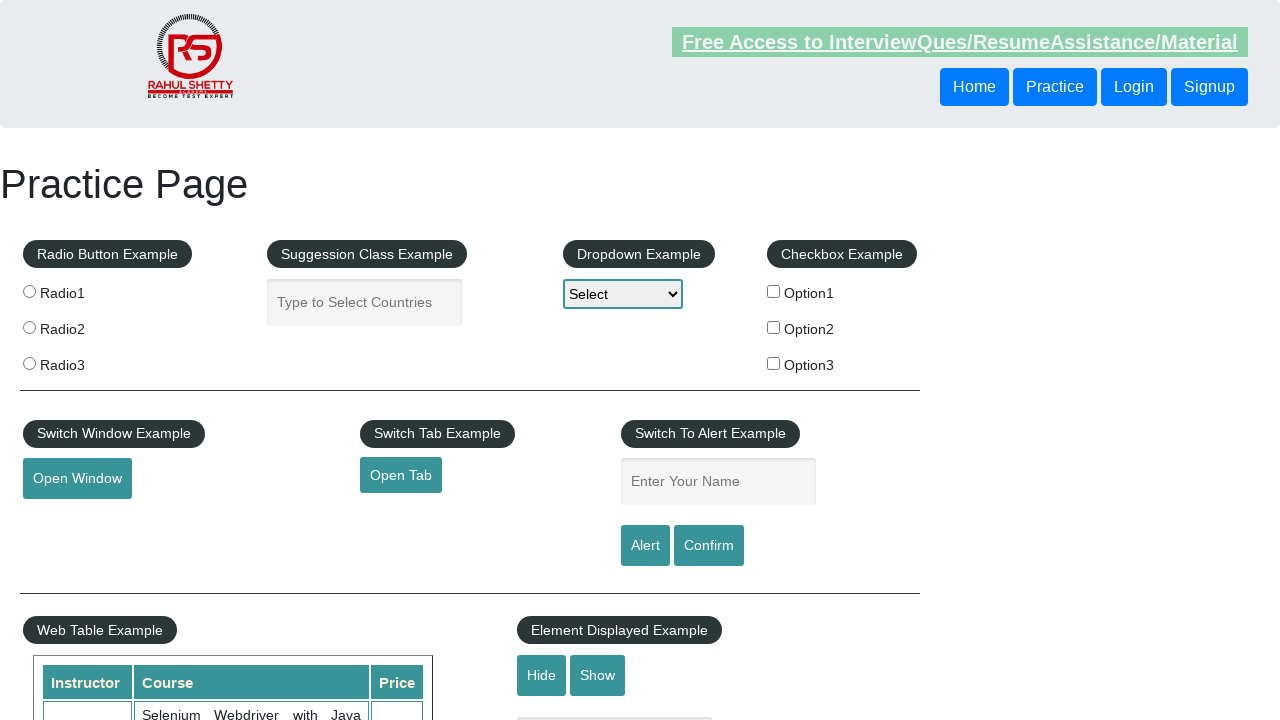

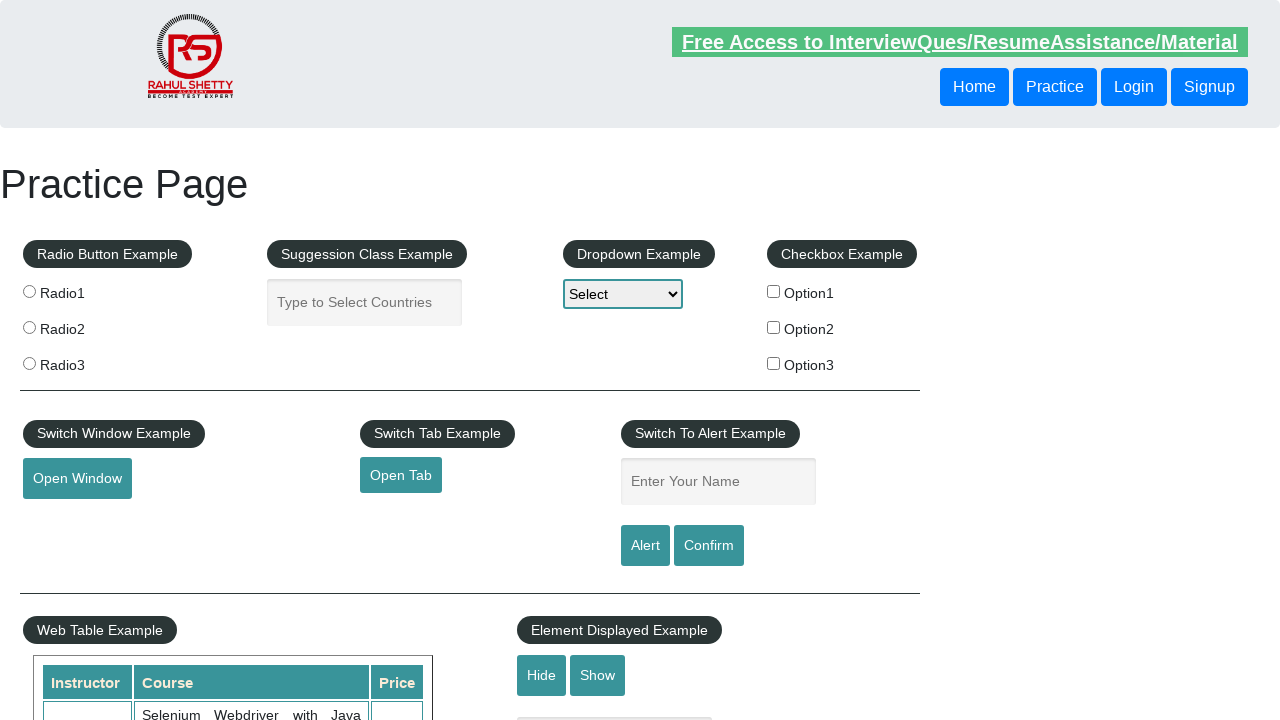